Tests double-click functionality on a button element

Starting URL: https://testkru.com/Elements/Buttons

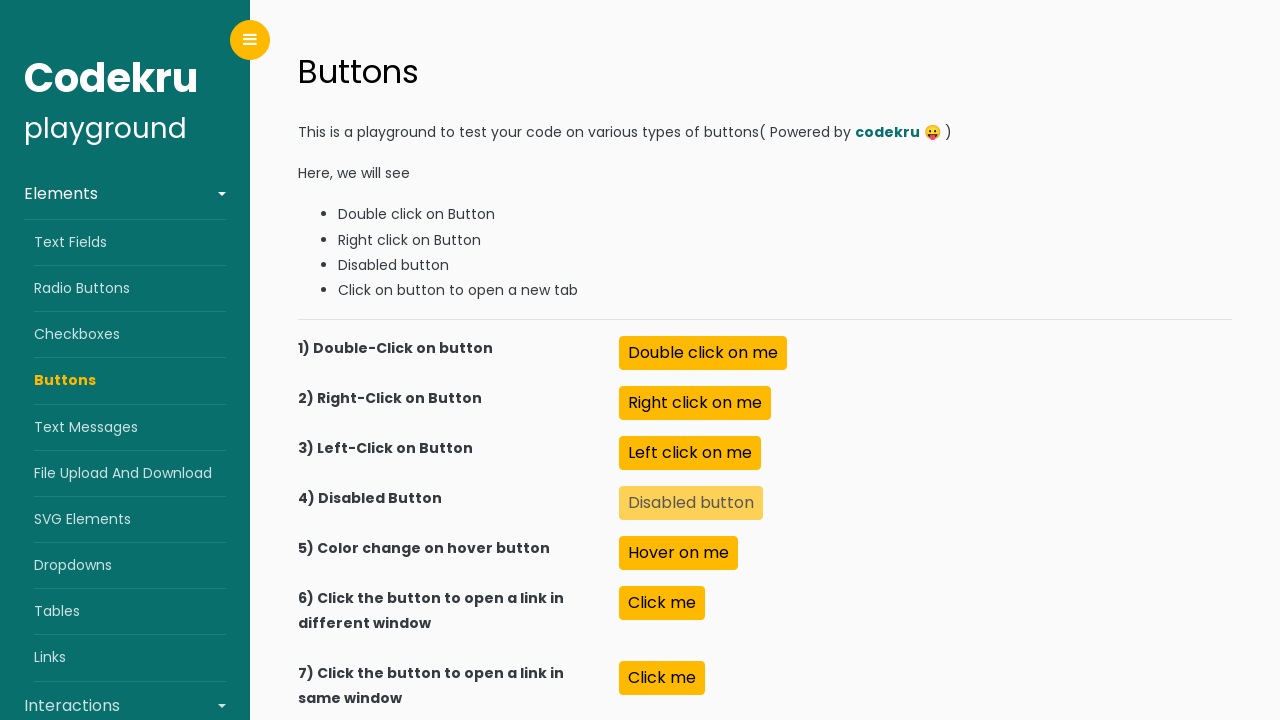

Double-clicked the button element with id 'doubleClick' at (703, 353) on #doubleClick
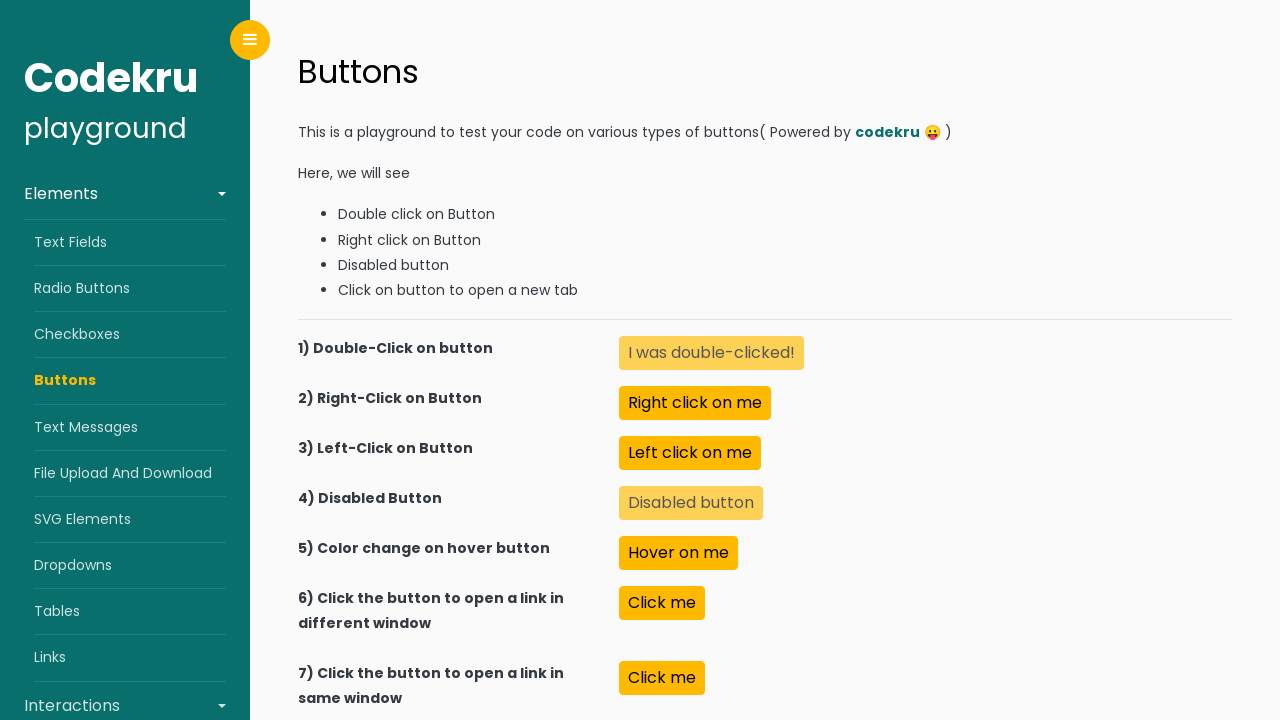

Retrieved text content after double-click: I was double-clicked!
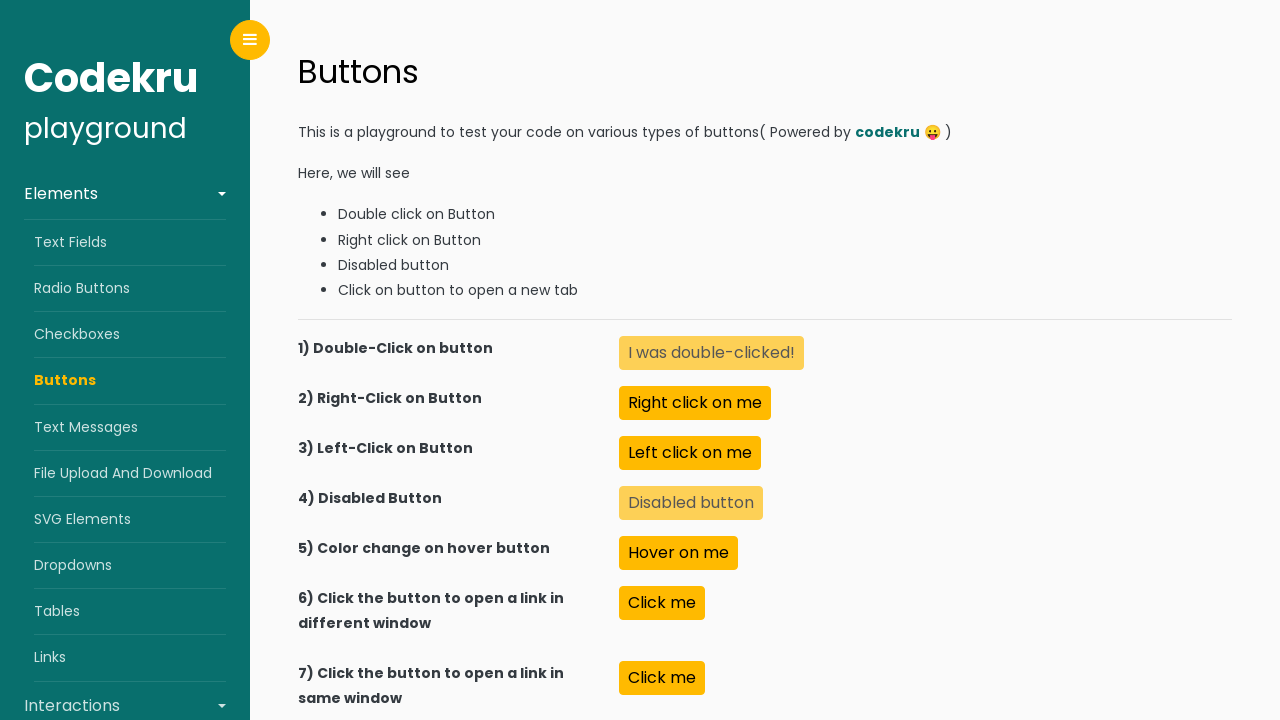

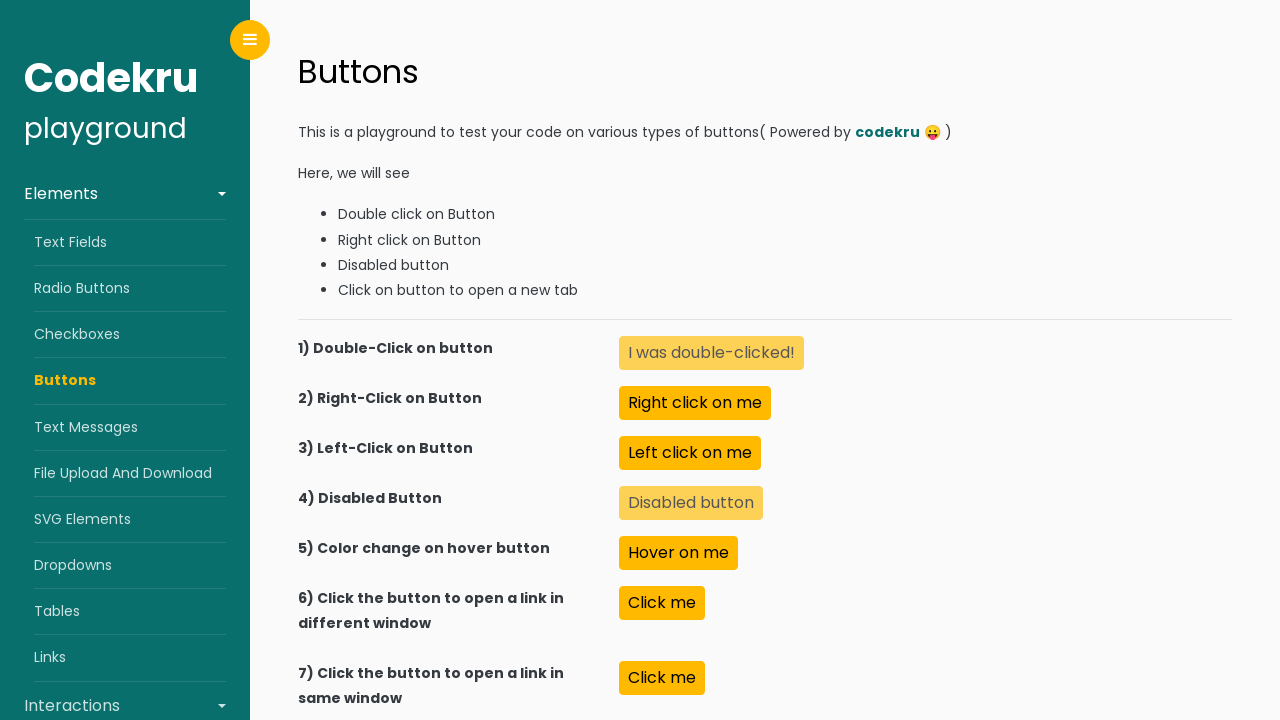